Tests JavaScript alert handling by clicking a button that triggers an alert, then accepting the alert dialog

Starting URL: https://www.hyrtutorials.com/p/alertsdemo.html

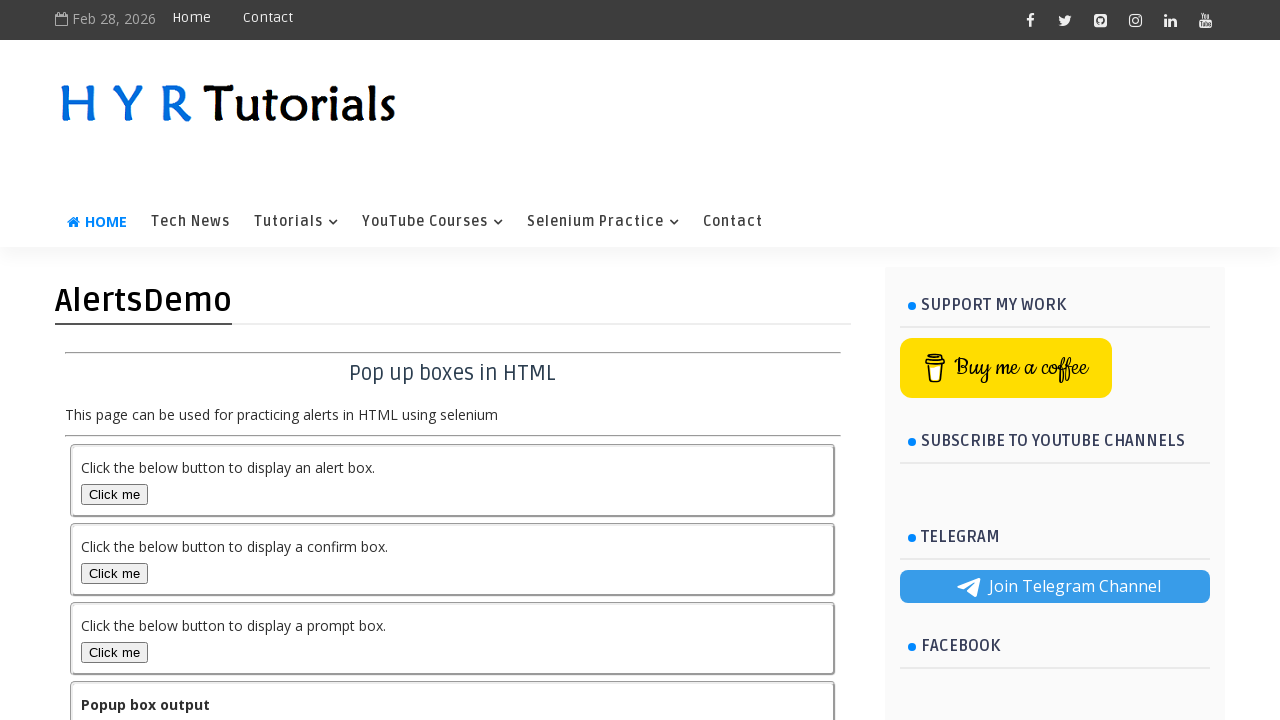

Clicked the alert box button to trigger the alert at (114, 494) on #alertBox
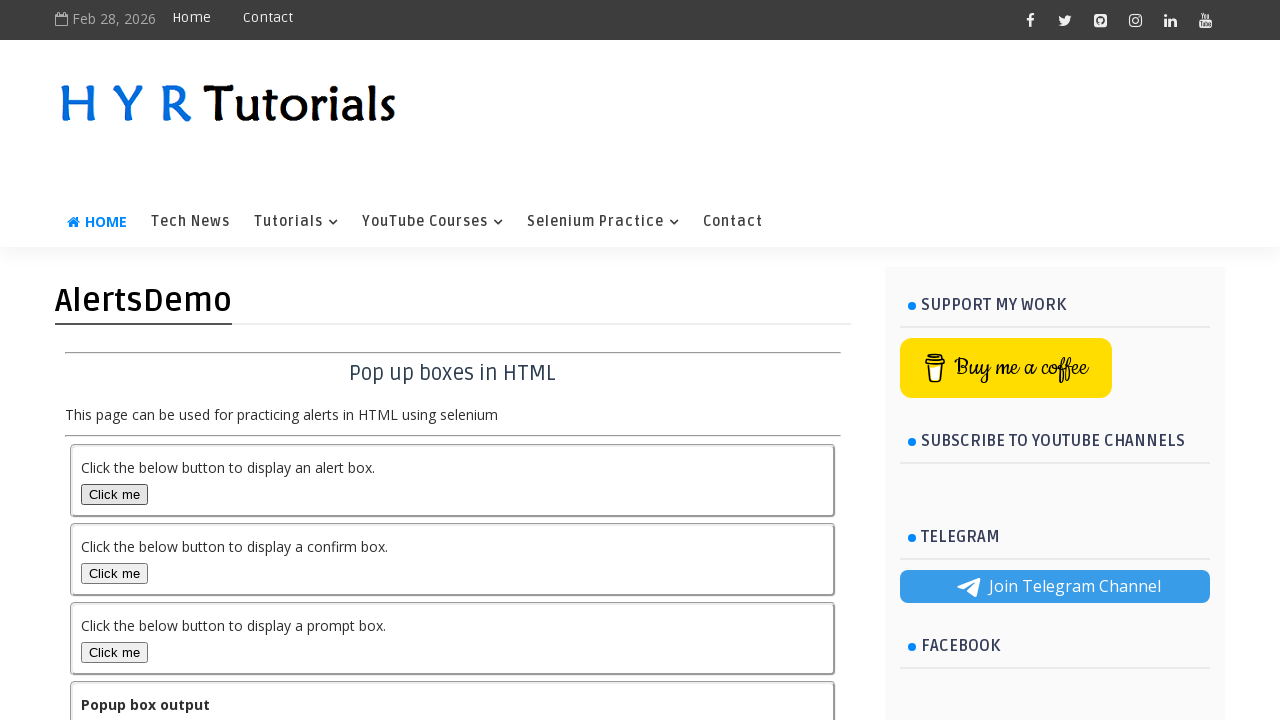

Set up dialog handler to accept alerts
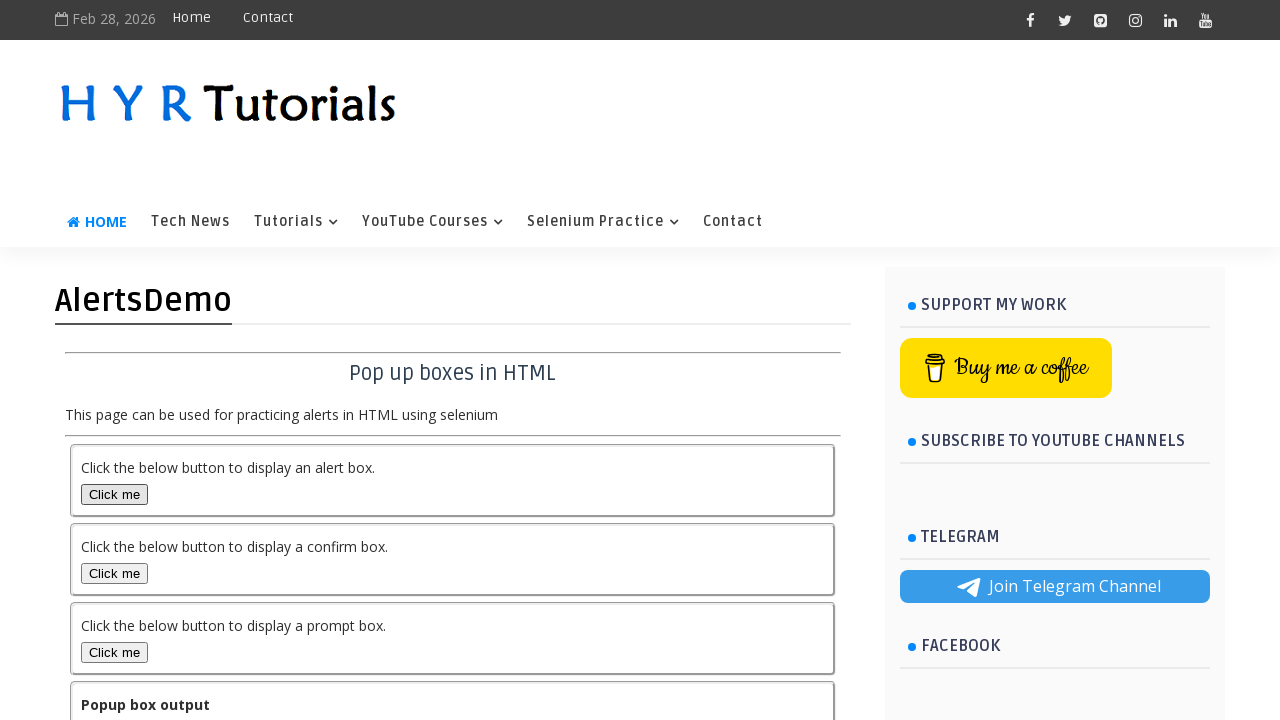

Output element updated after alert was accepted
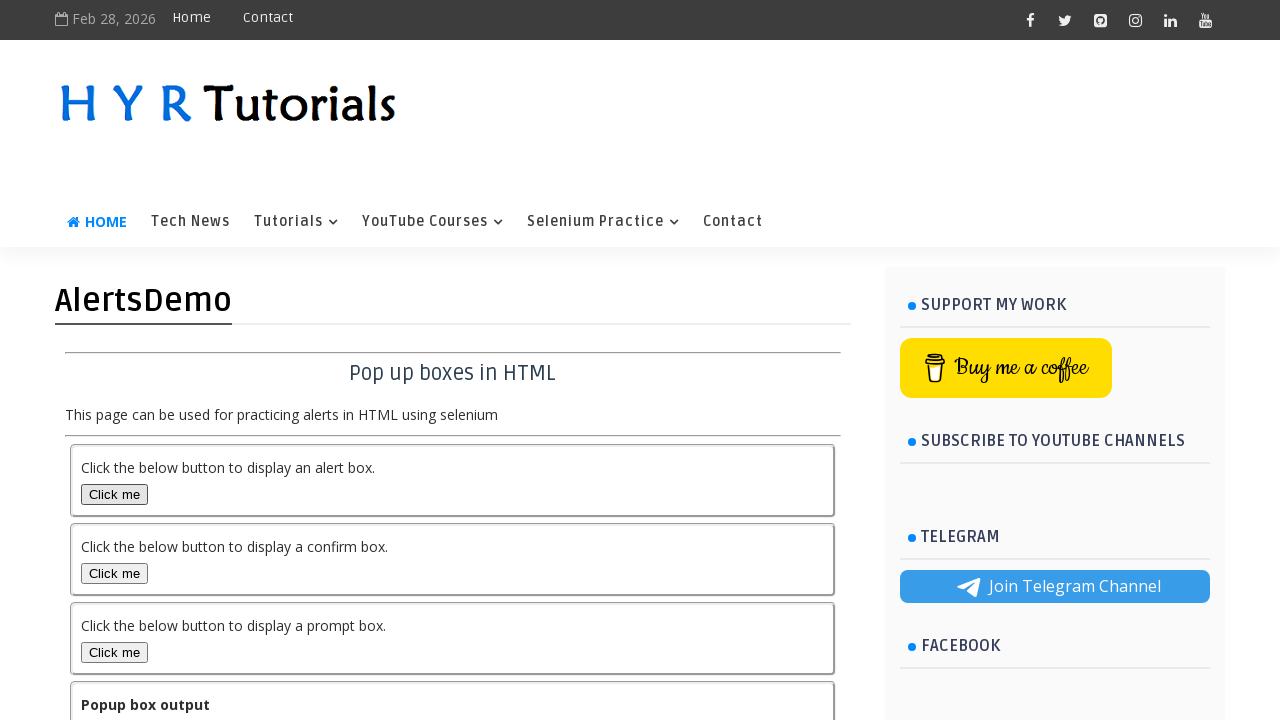

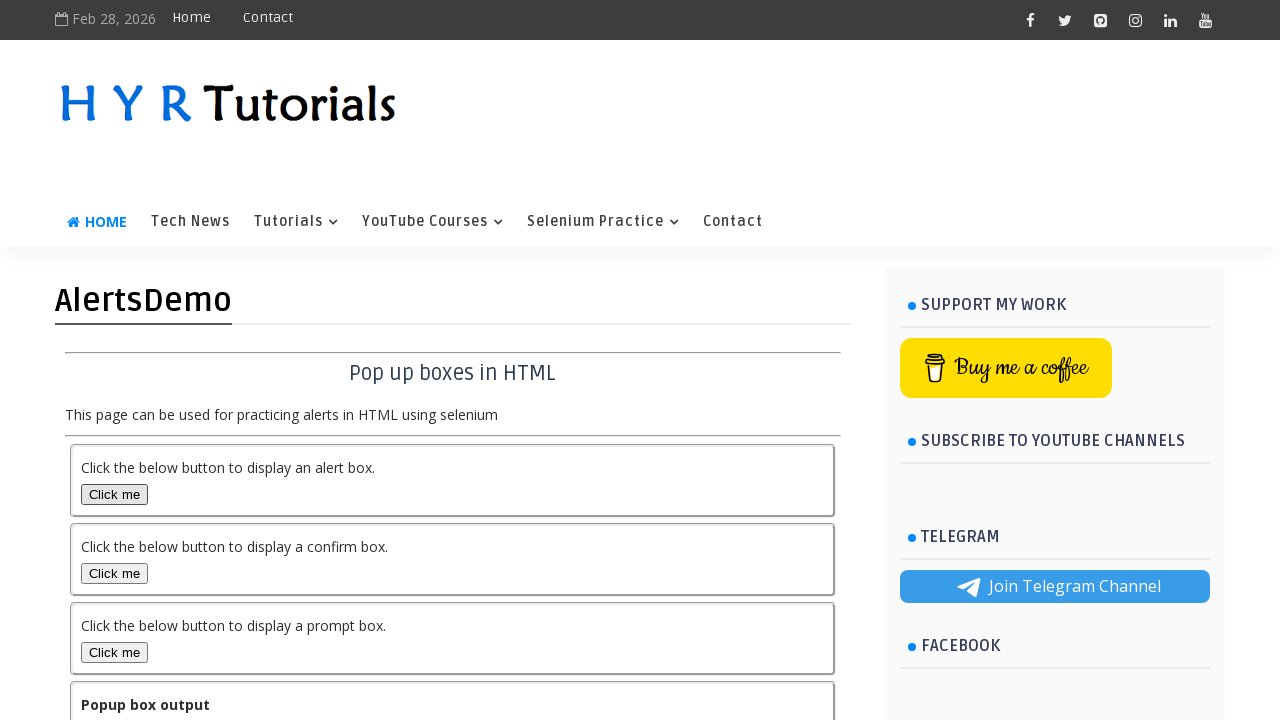